Tests signup form validation by submitting empty fields and verifying the form doesn't proceed

Starting URL: https://www.automationexercise.com/login

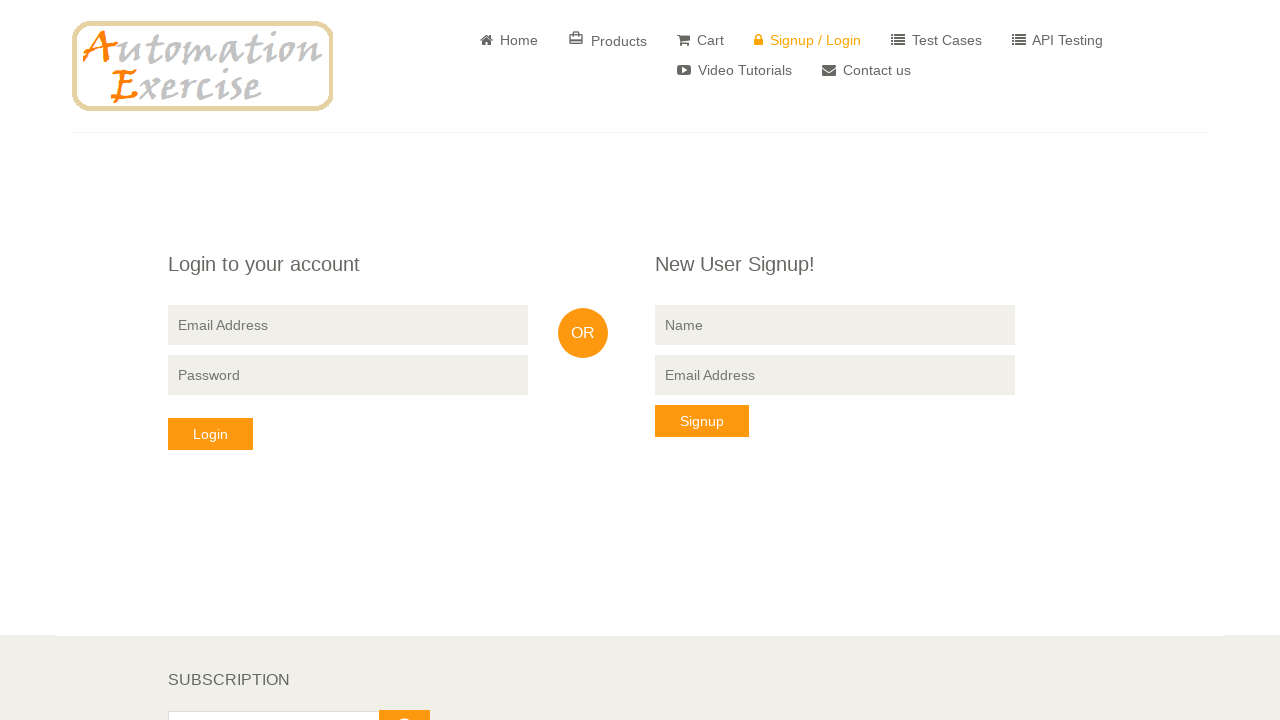

Waited for name input field to be present
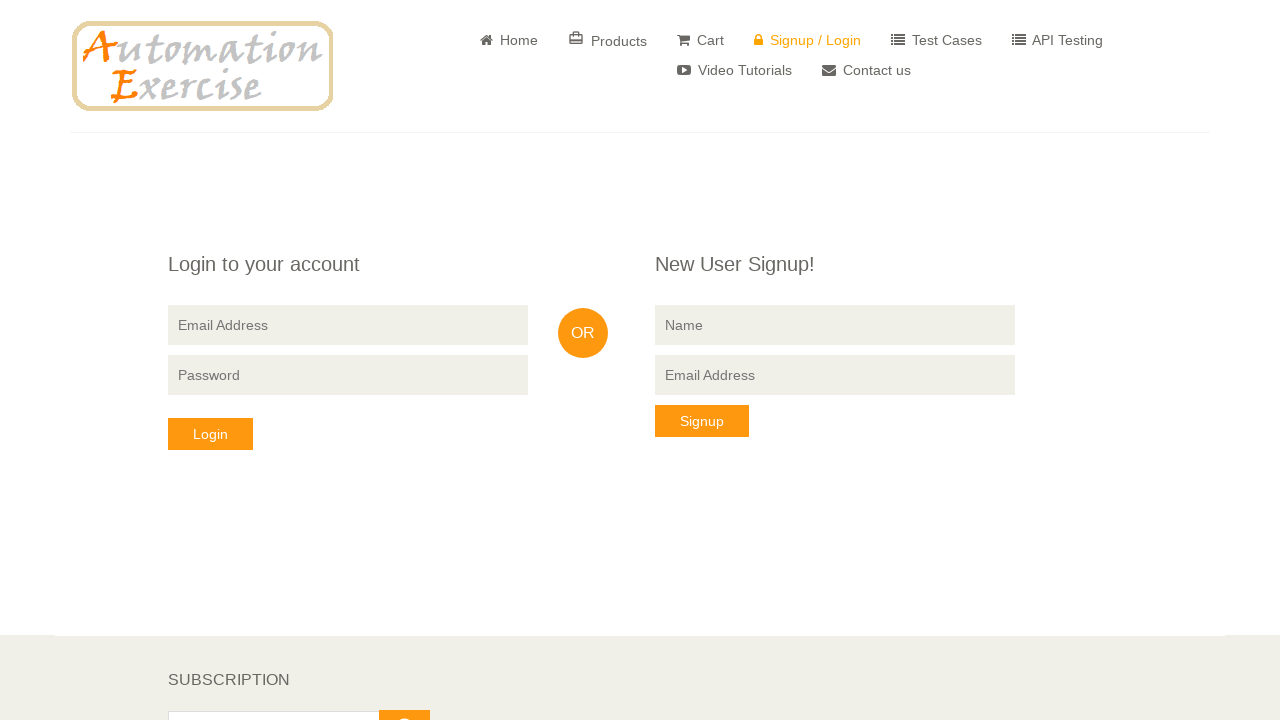

Cleared the name field to ensure it's empty on input[name='name']
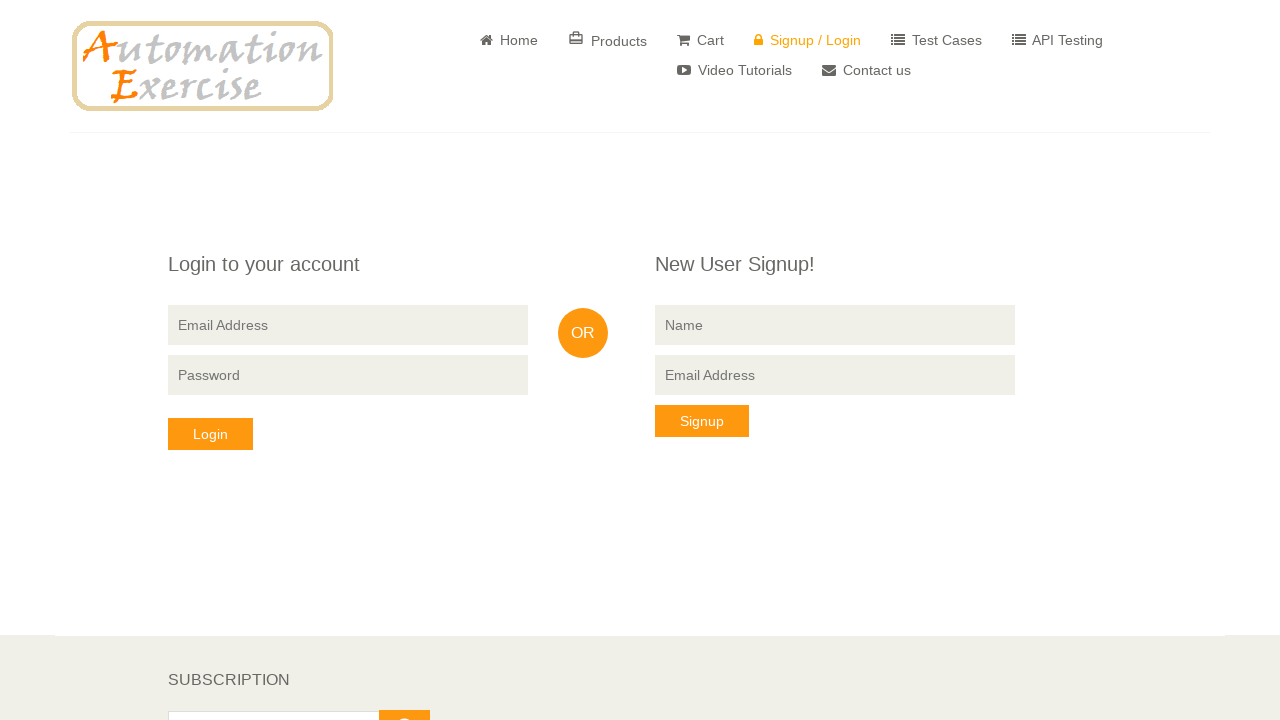

Cleared the email field to ensure it's empty on input[data-qa='signup-email']
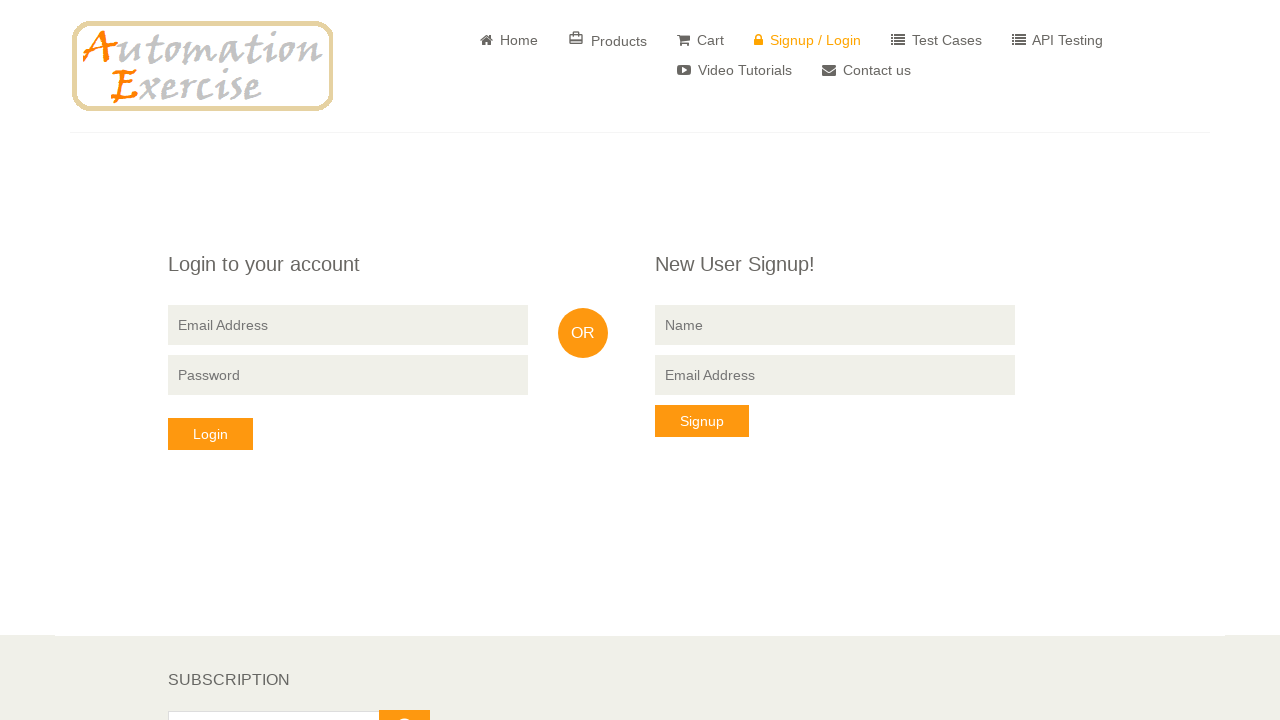

Clicked the signup button with empty fields at (702, 421) on button[data-qa='signup-button']
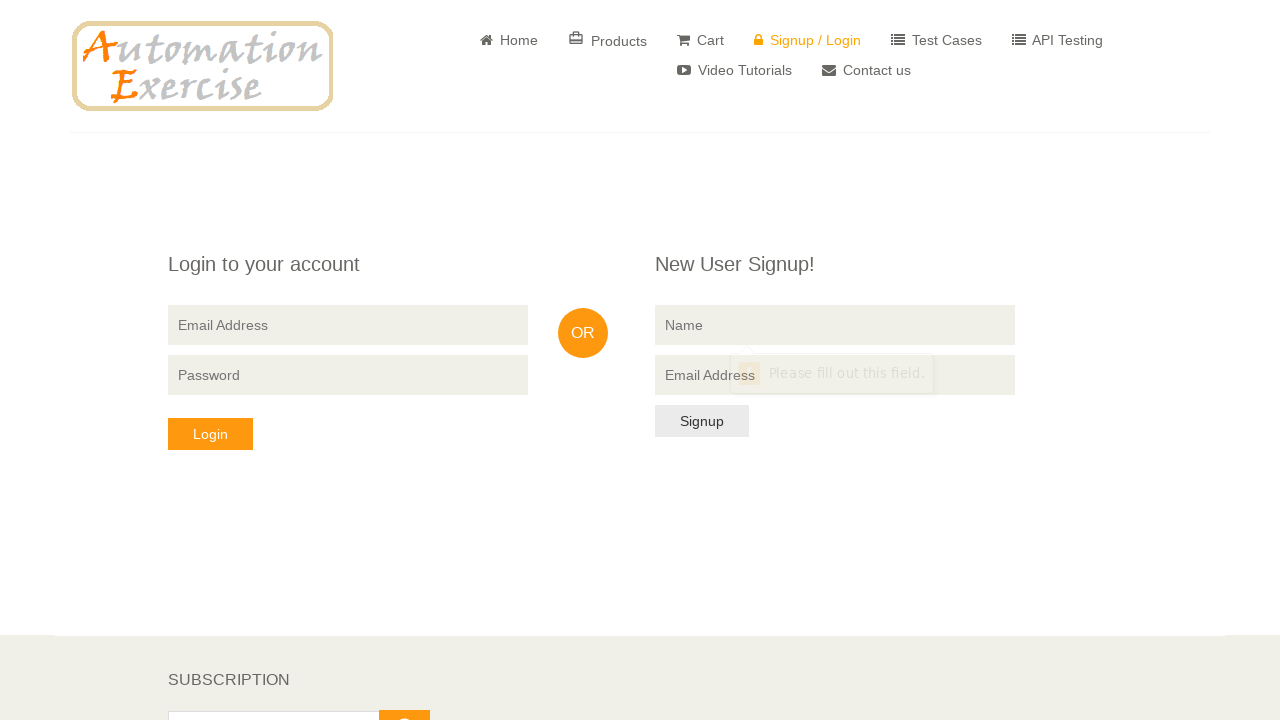

Waited 2 seconds for page to process signup attempt
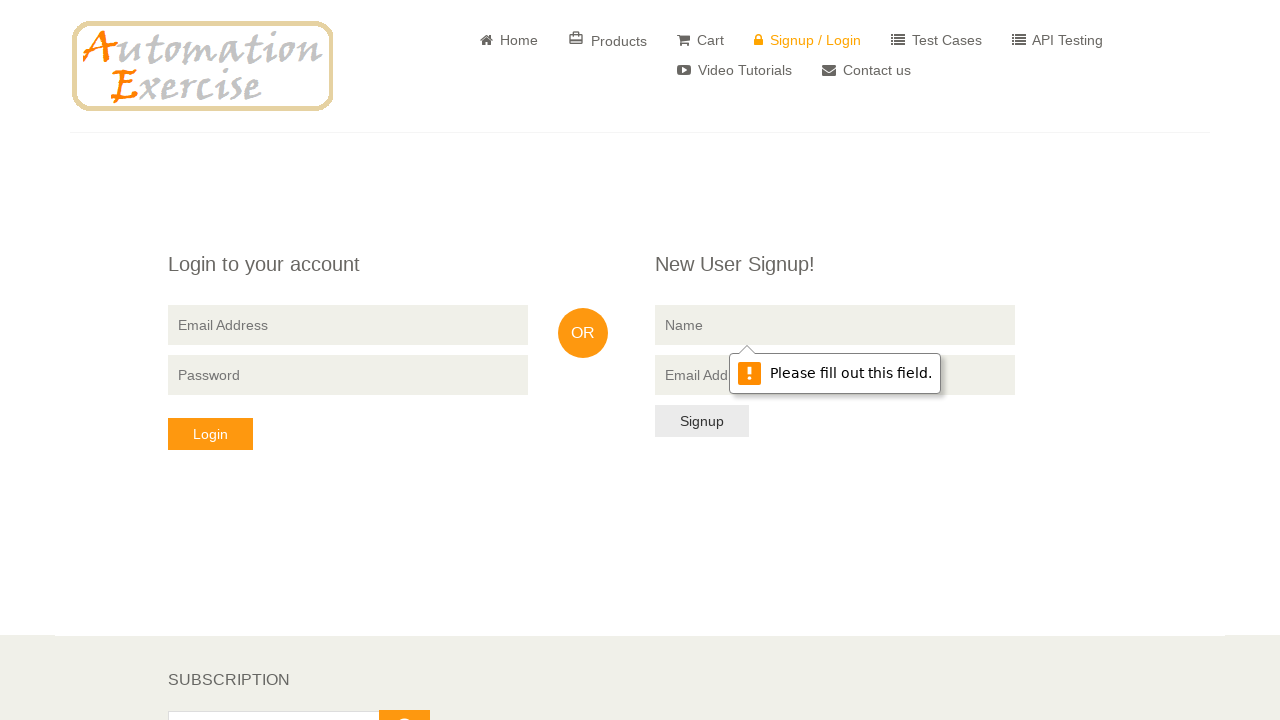

Verified signup form is still displayed, confirming empty fields were rejected
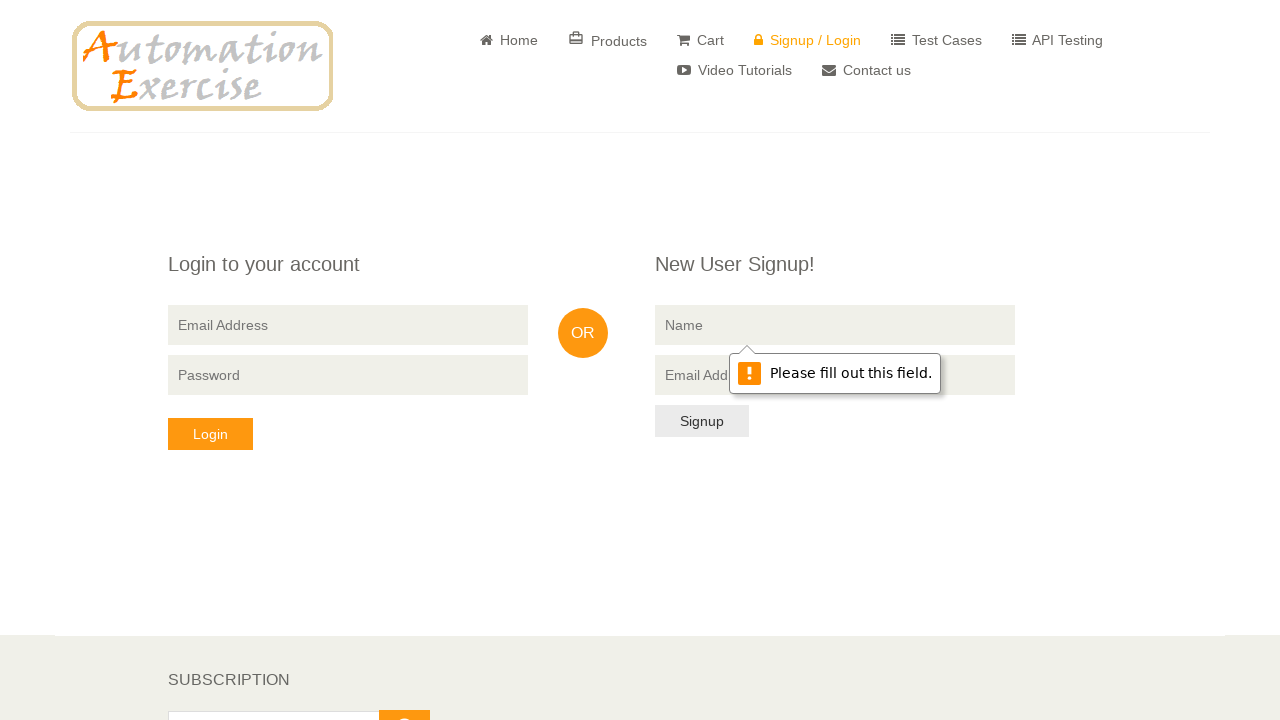

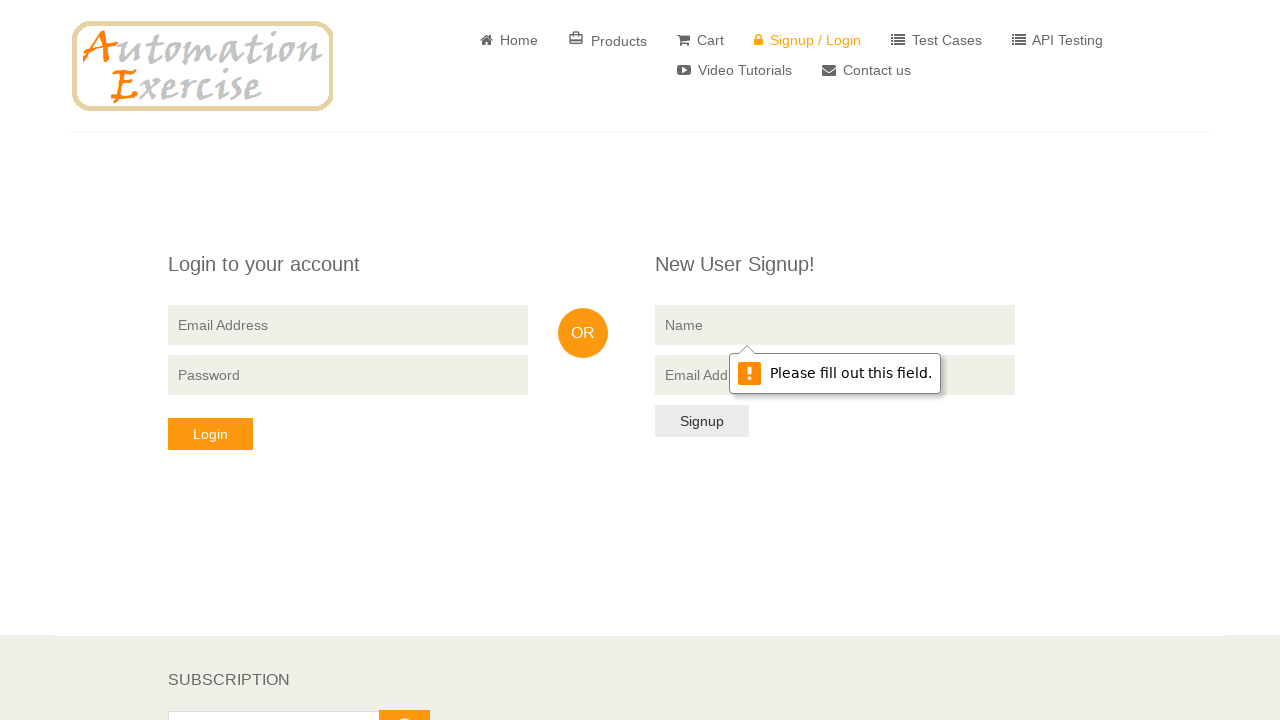